Tests navigation through Browse Languages and Start menu items, then verifies the welcome heading text is displayed correctly.

Starting URL: http://www.99-bottles-of-beer.net/

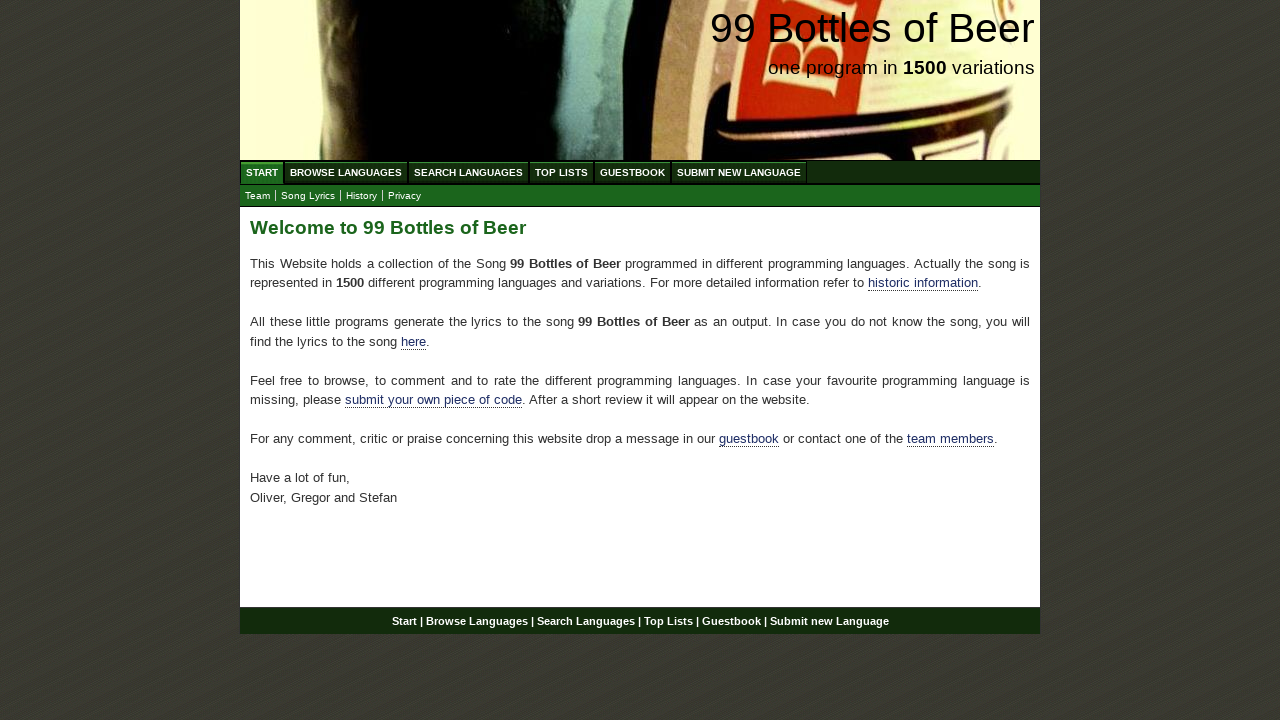

Clicked on Browse Languages menu item at (346, 172) on a[href='/abc.html']
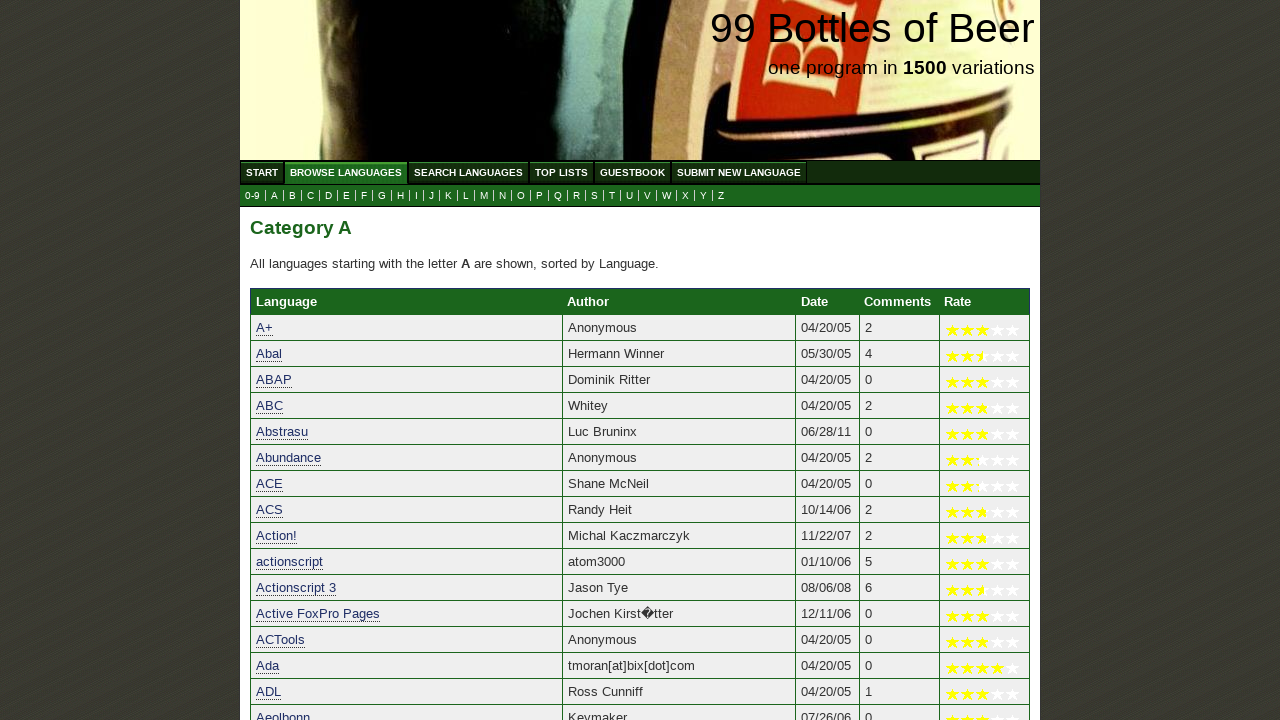

Clicked on Start menu item at (262, 172) on a[href='/']
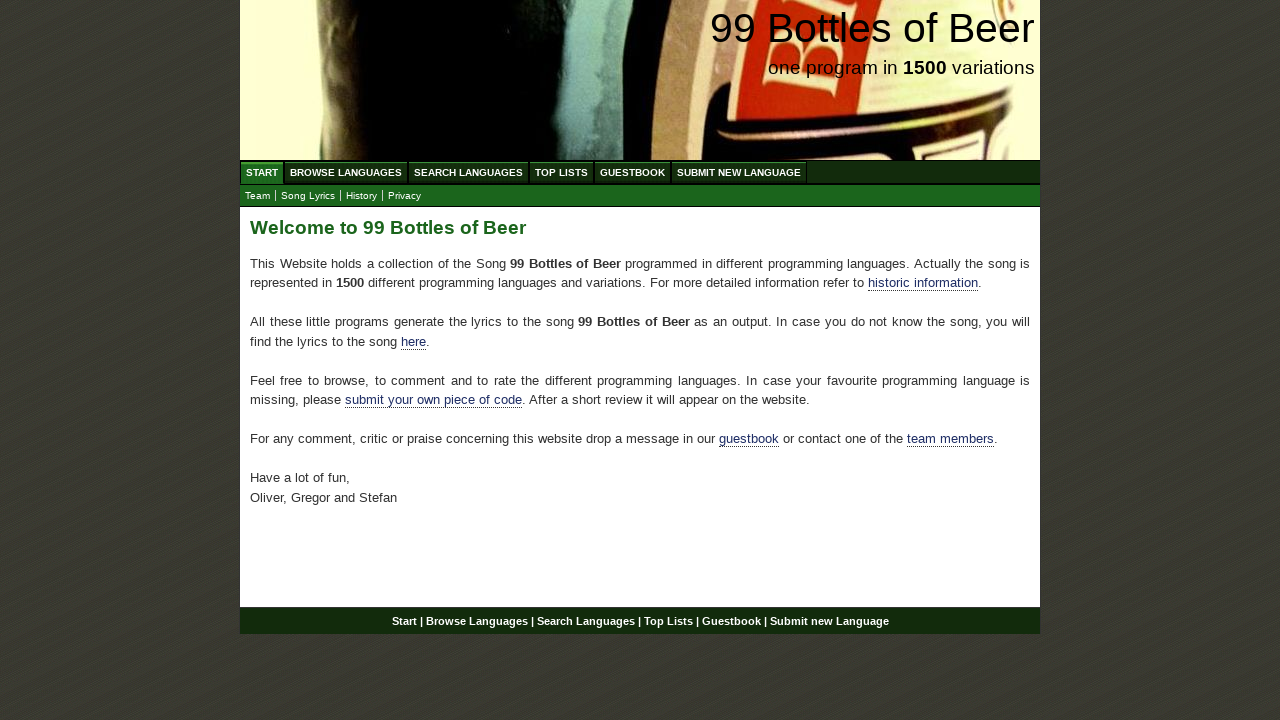

Welcome heading (h2) element loaded in main content area
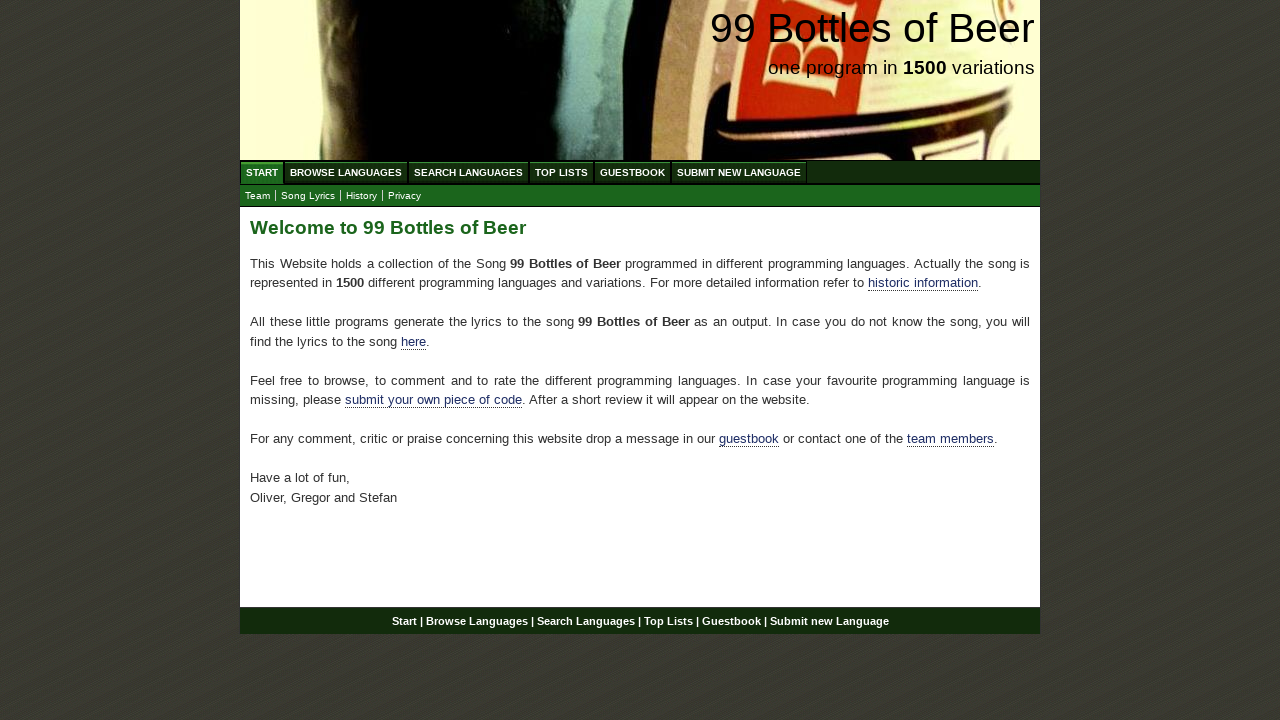

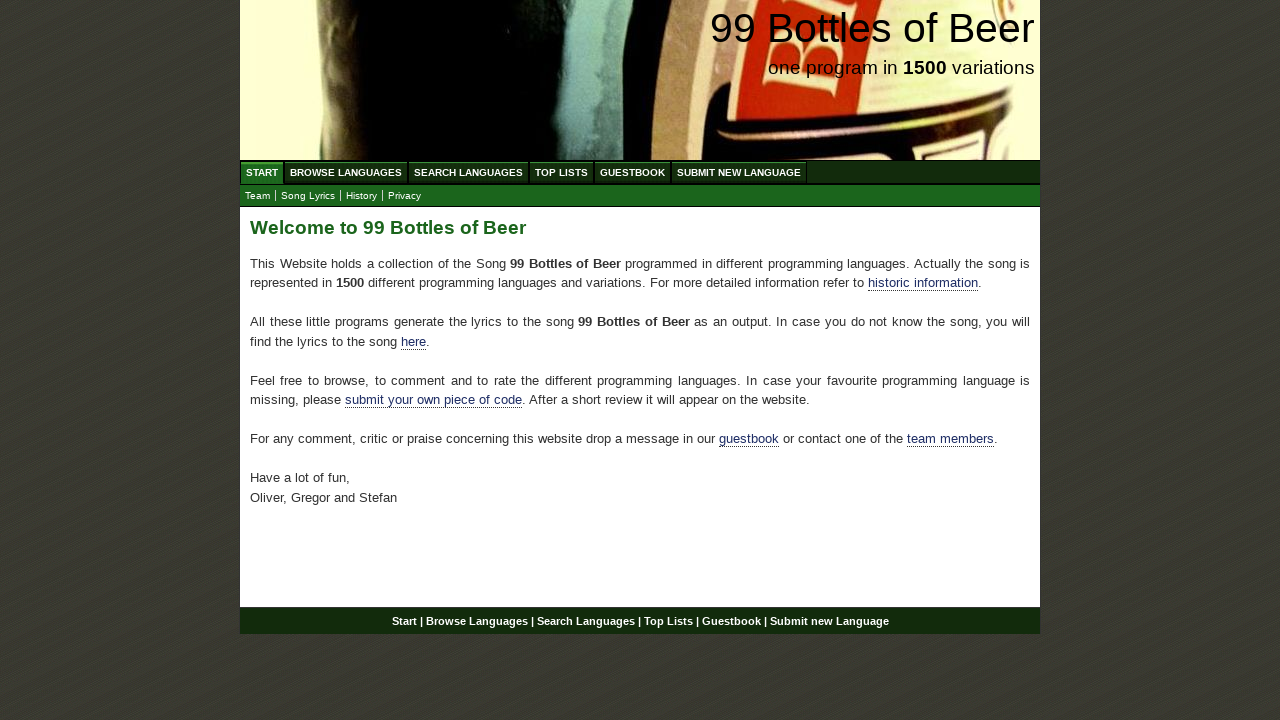